Tests dropdown selection functionality by selecting "India" from a country dropdown menu

Starting URL: https://testautomationpractice.blogspot.com/

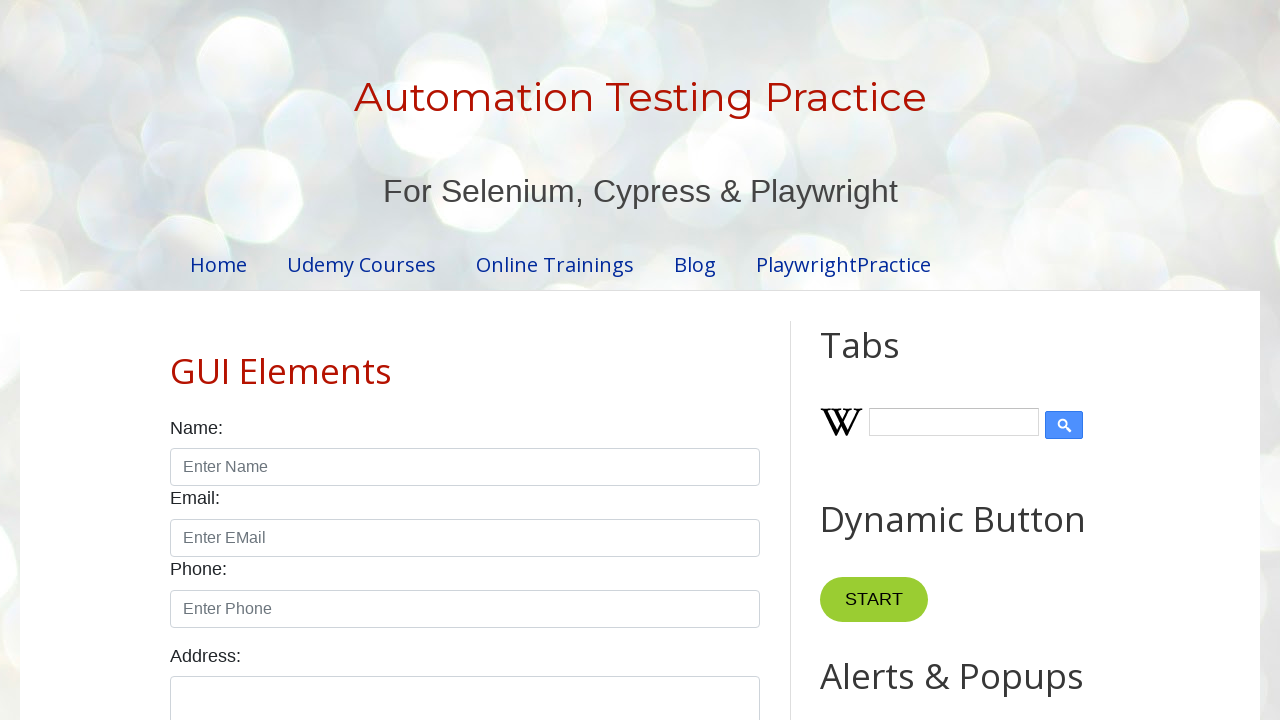

Navigated to test automation practice website
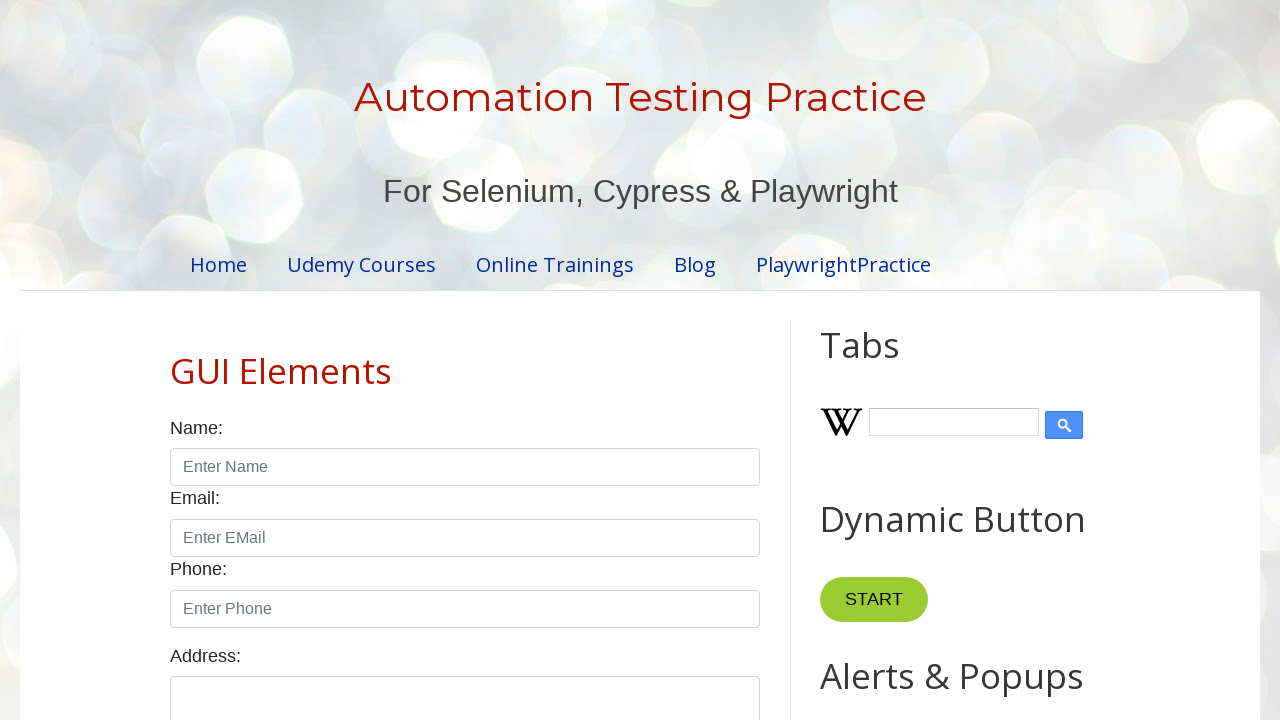

Selected 'India' from the country dropdown menu on #country
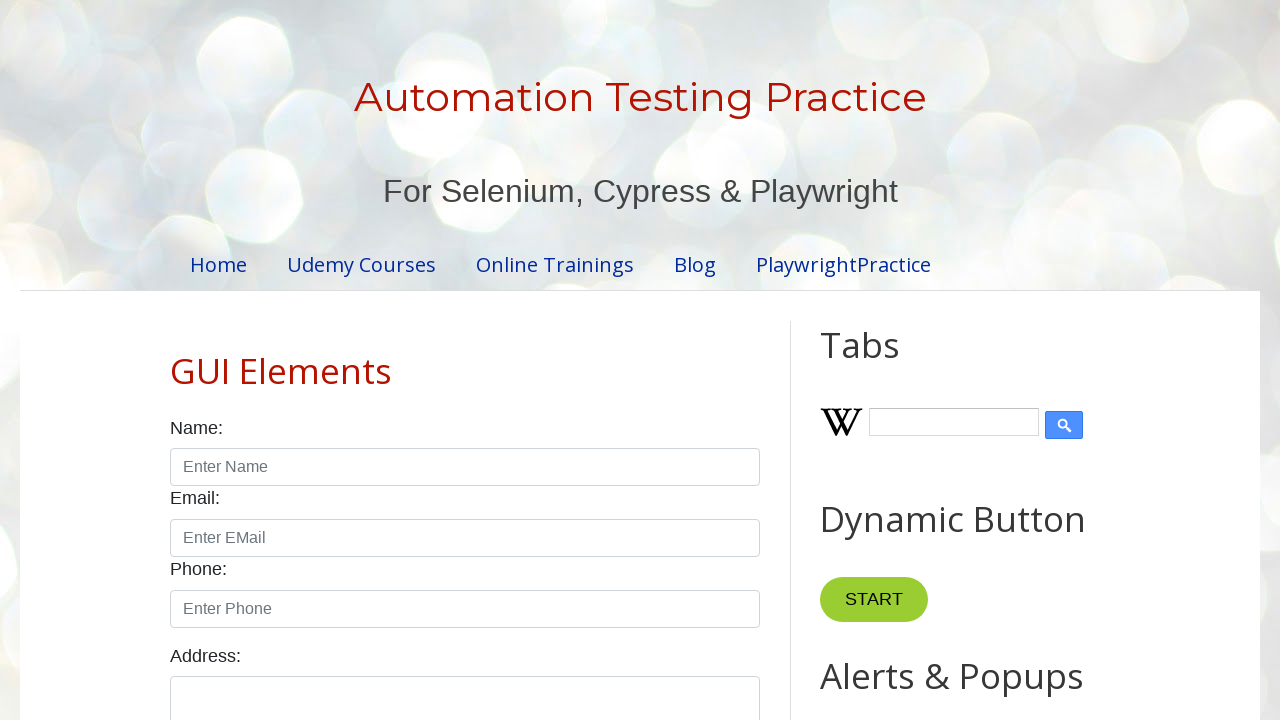

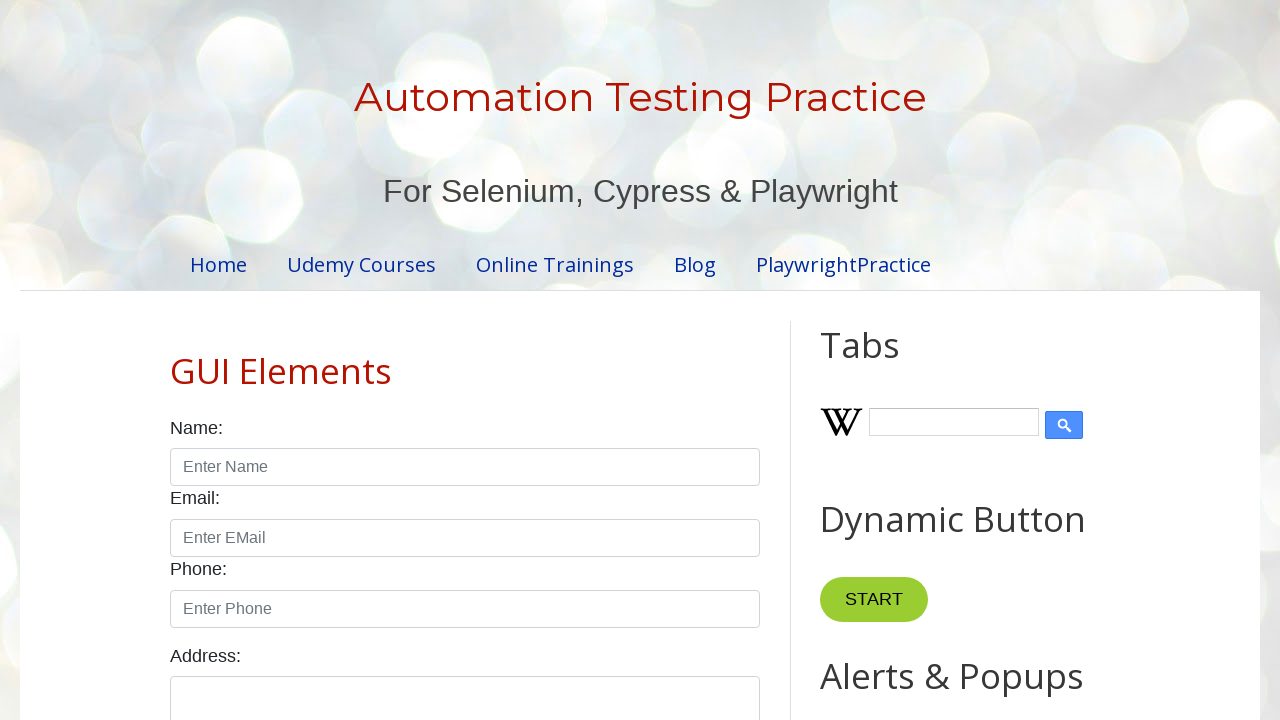